Tests infinite scroll functionality by repeatedly scrolling down the page 750 pixels at a time using JavaScript execution

Starting URL: https://practice.cydeo.com/infinite_scroll

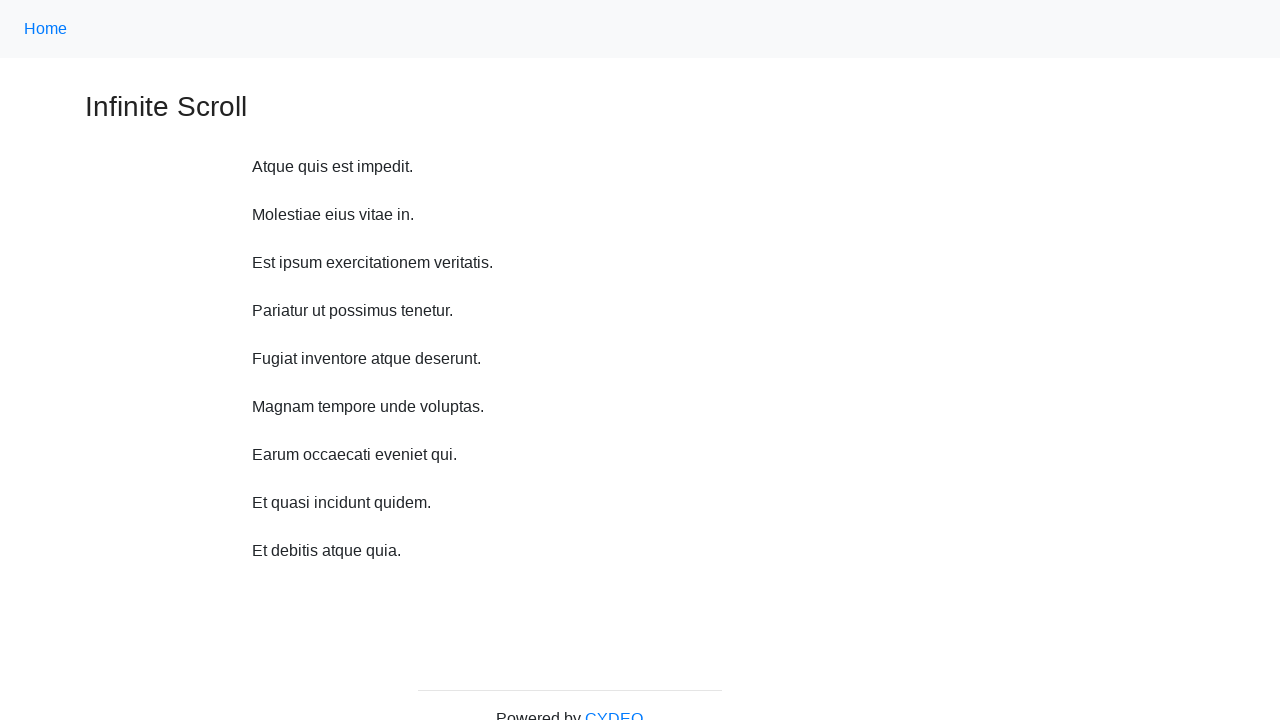

Scrolled down 750 pixels using JavaScript execution
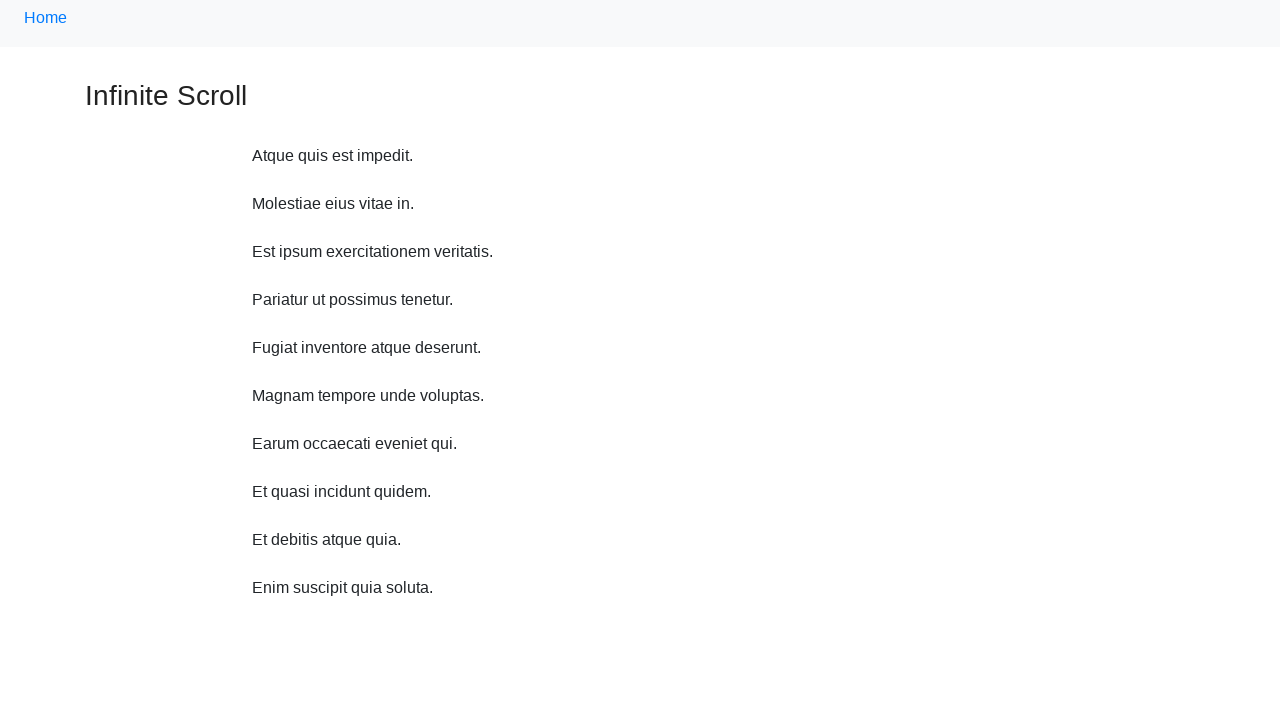

Waited 2 seconds before next scroll
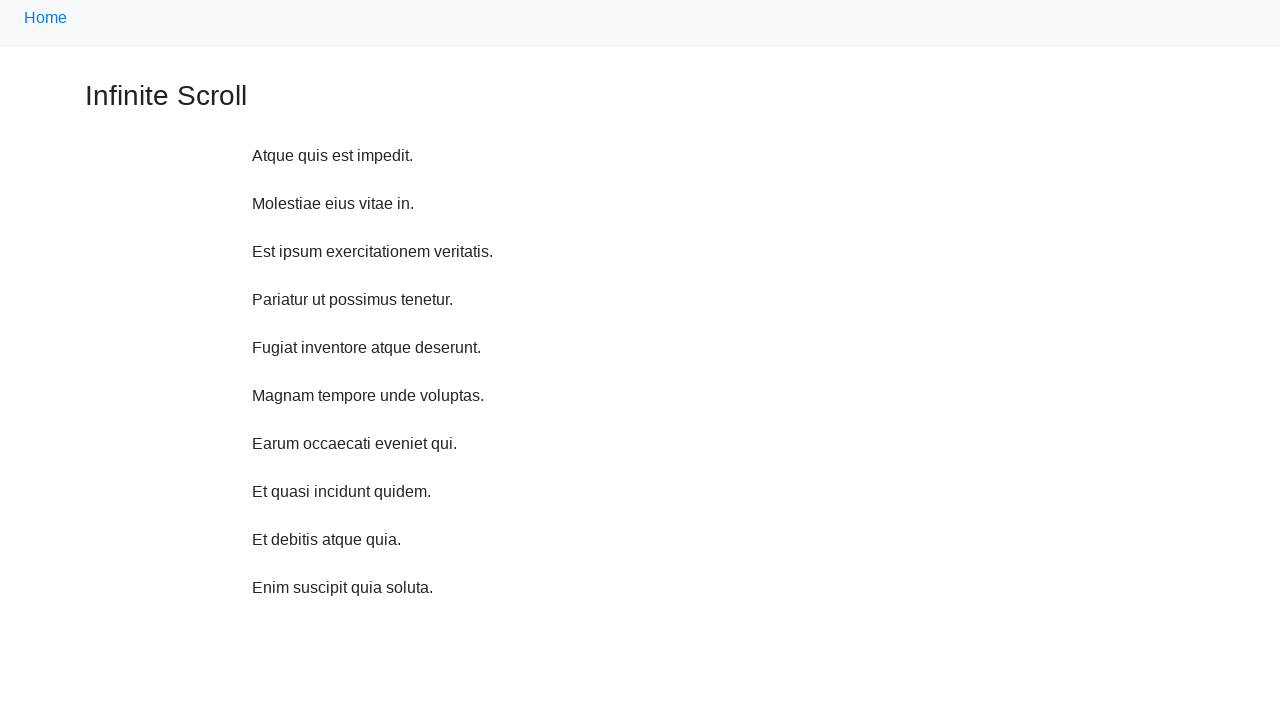

Scrolled down 750 pixels using JavaScript execution
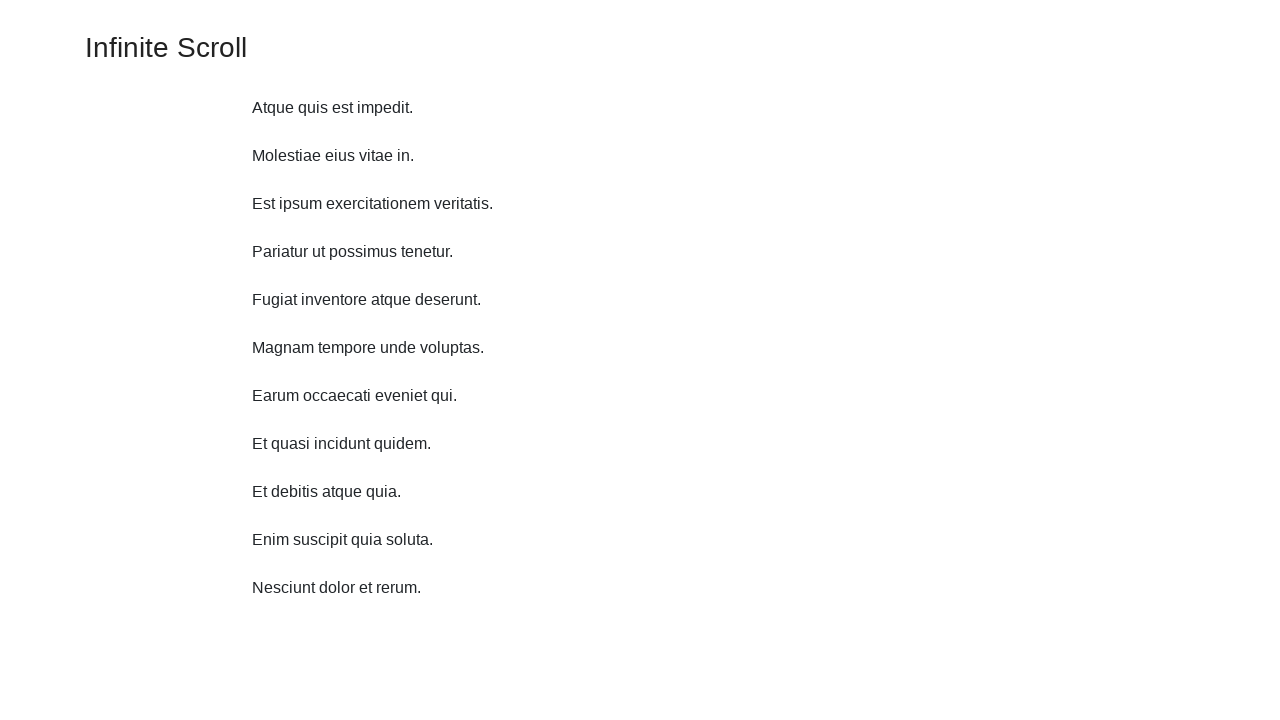

Waited 2 seconds before next scroll
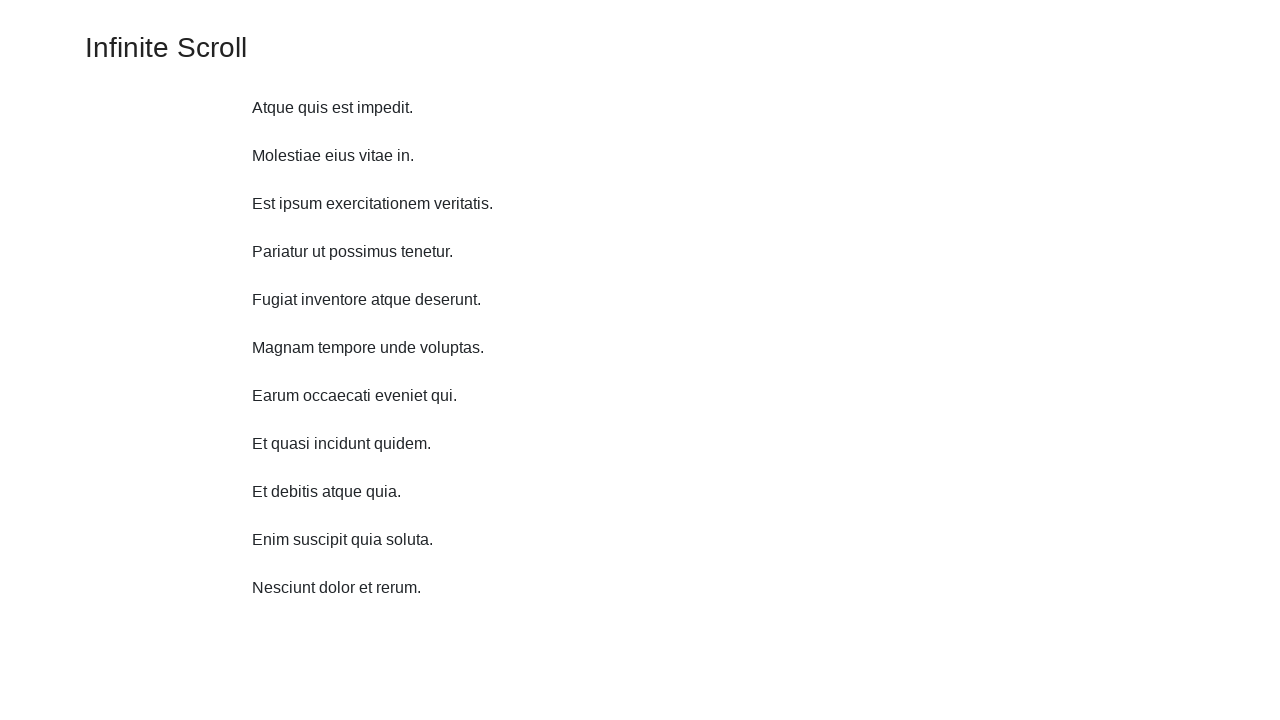

Scrolled down 750 pixels using JavaScript execution
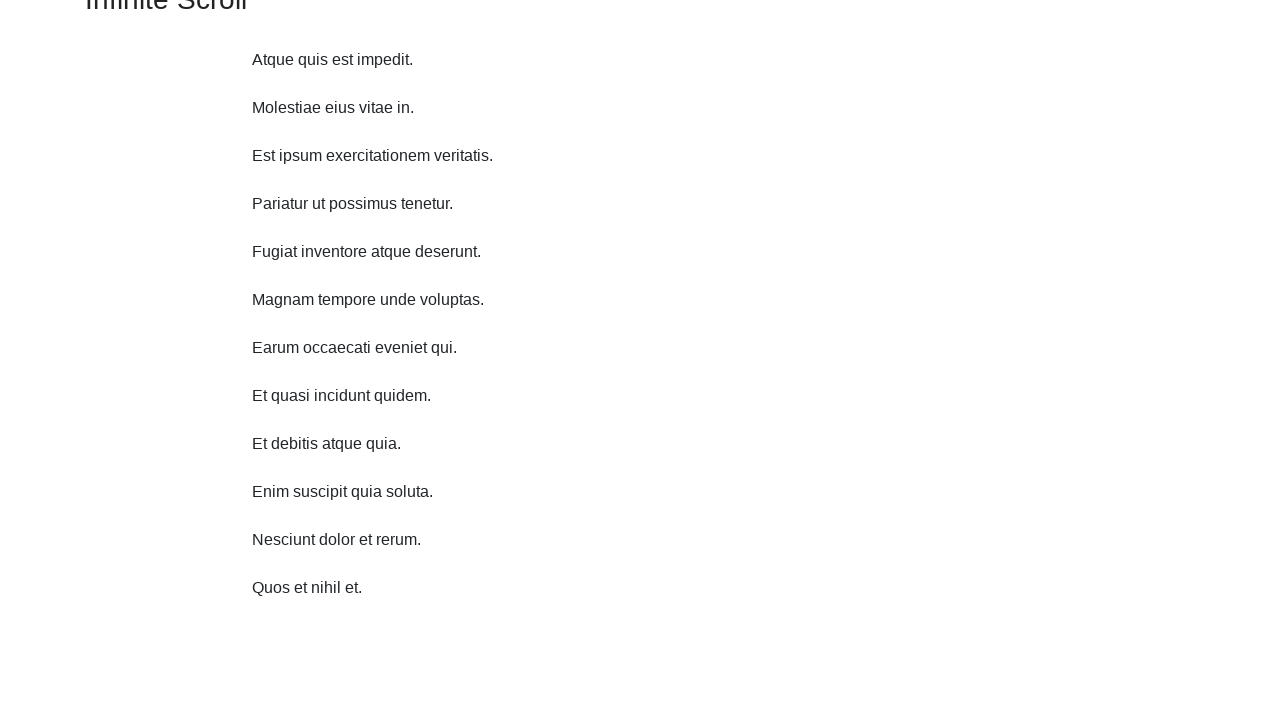

Waited 2 seconds before next scroll
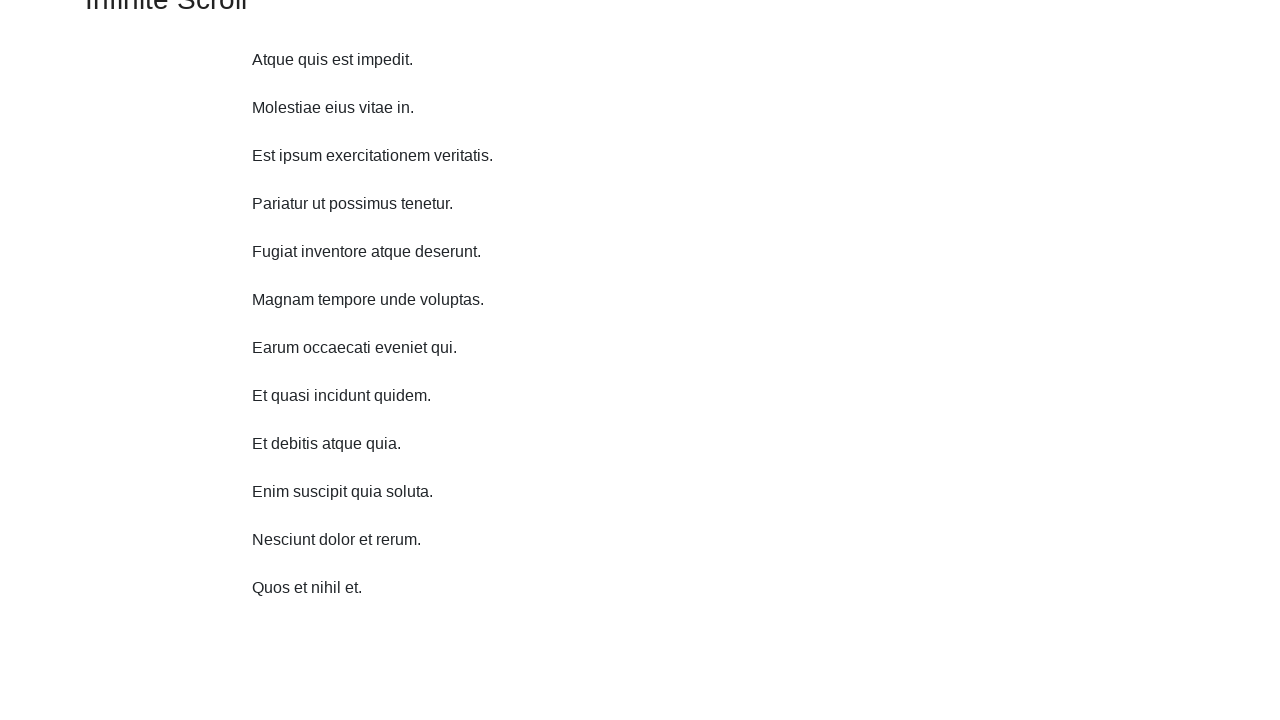

Scrolled down 750 pixels using JavaScript execution
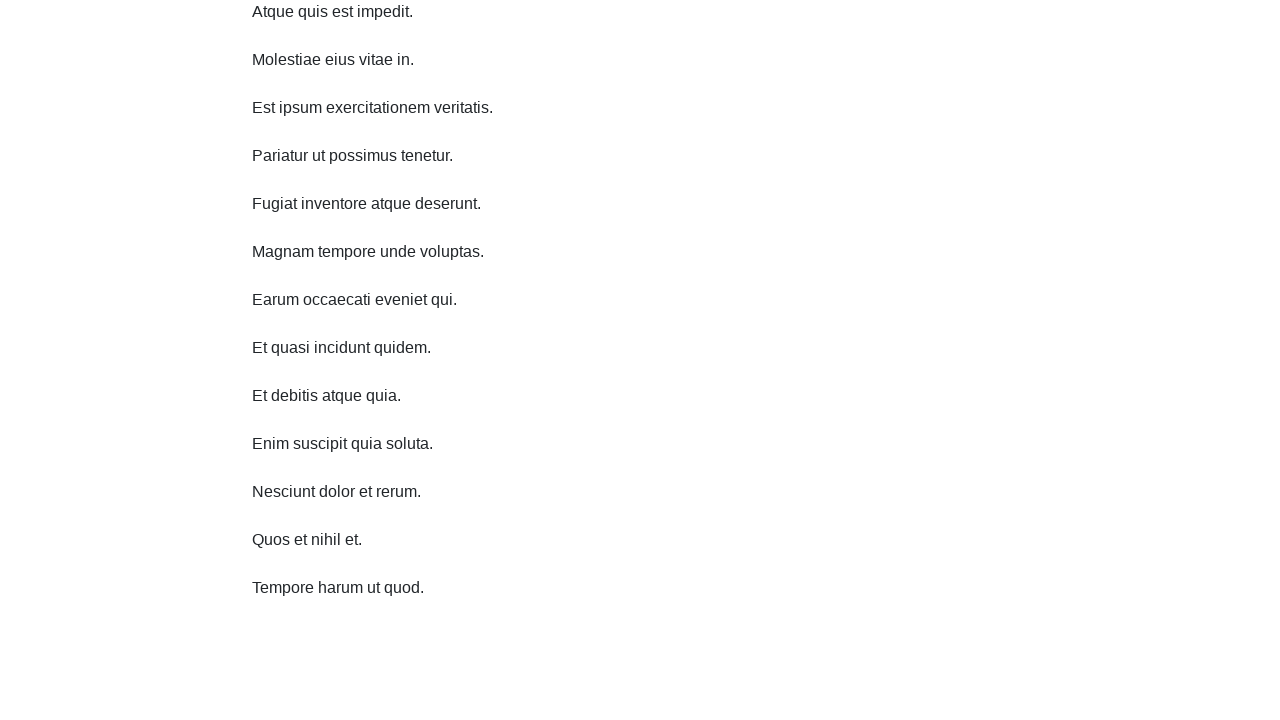

Waited 2 seconds before next scroll
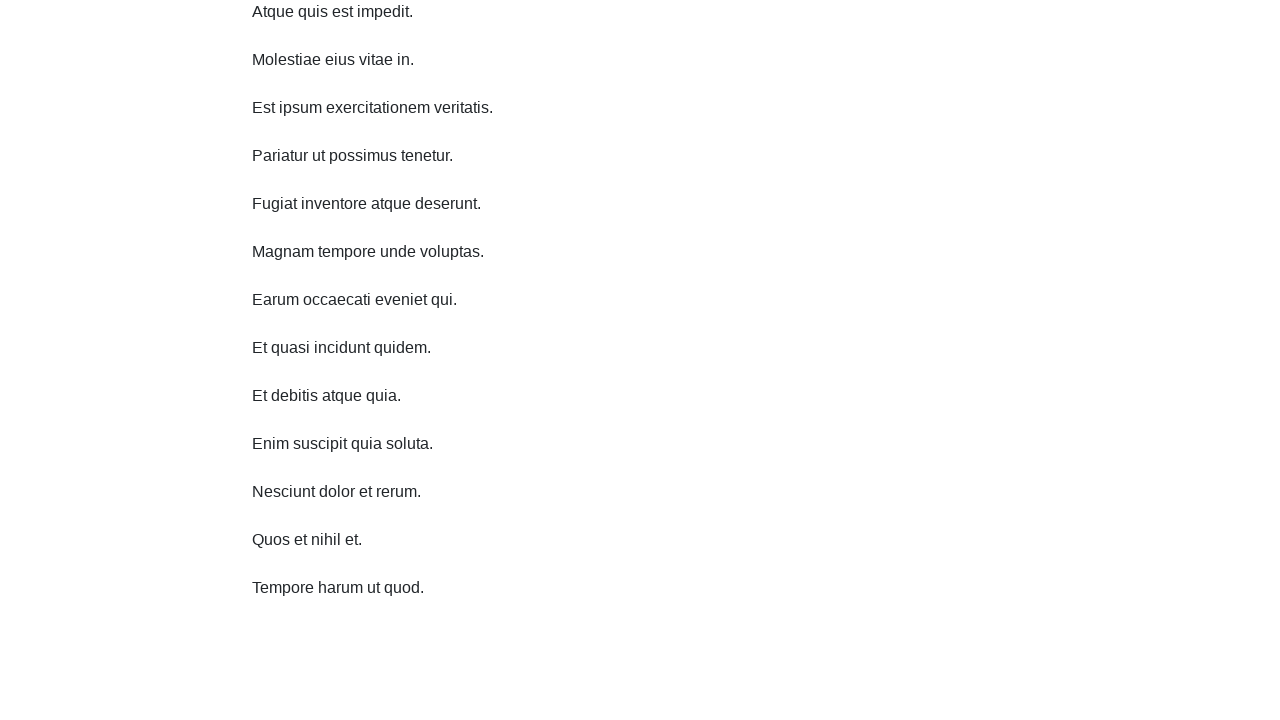

Scrolled down 750 pixels using JavaScript execution
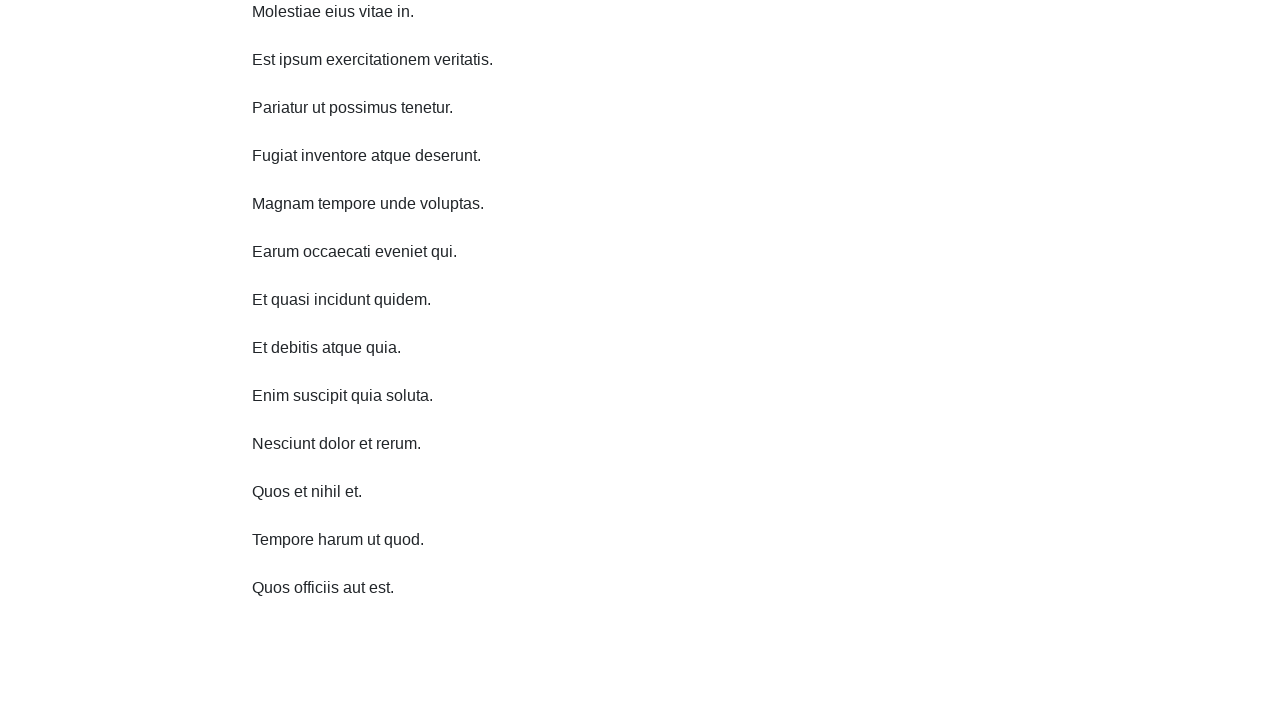

Waited 2 seconds before next scroll
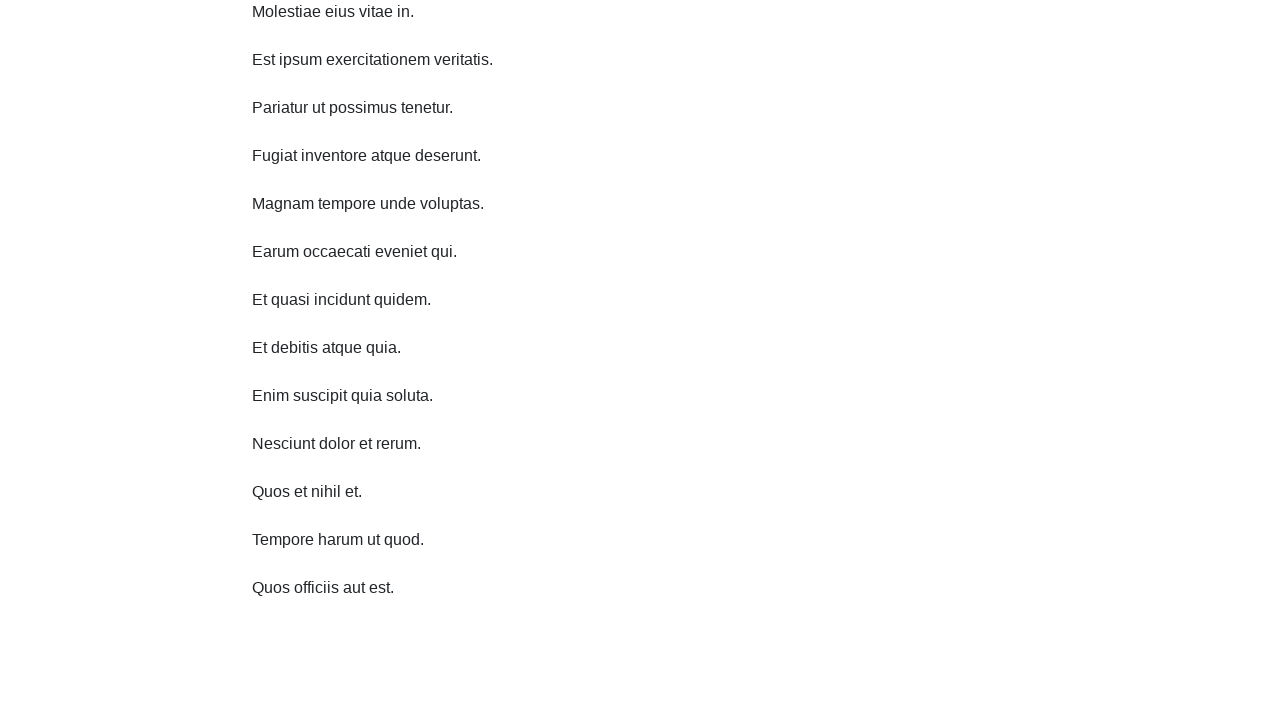

Scrolled down 750 pixels using JavaScript execution
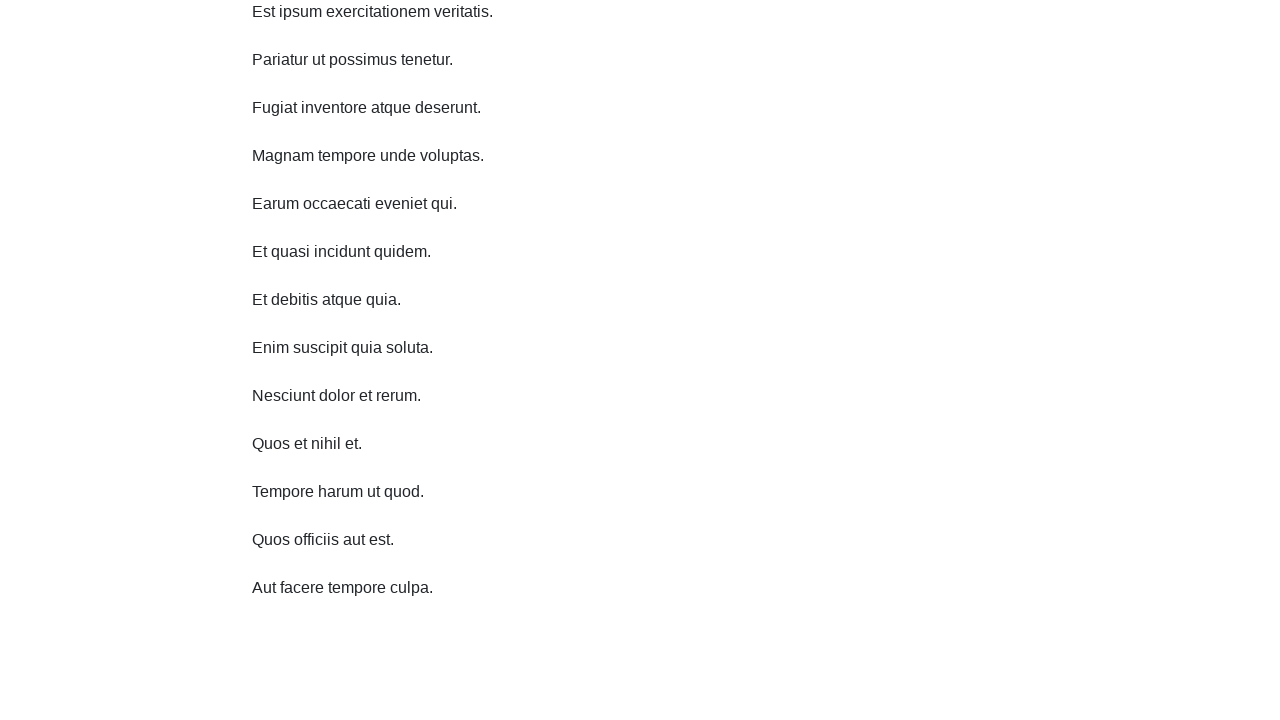

Waited 2 seconds before next scroll
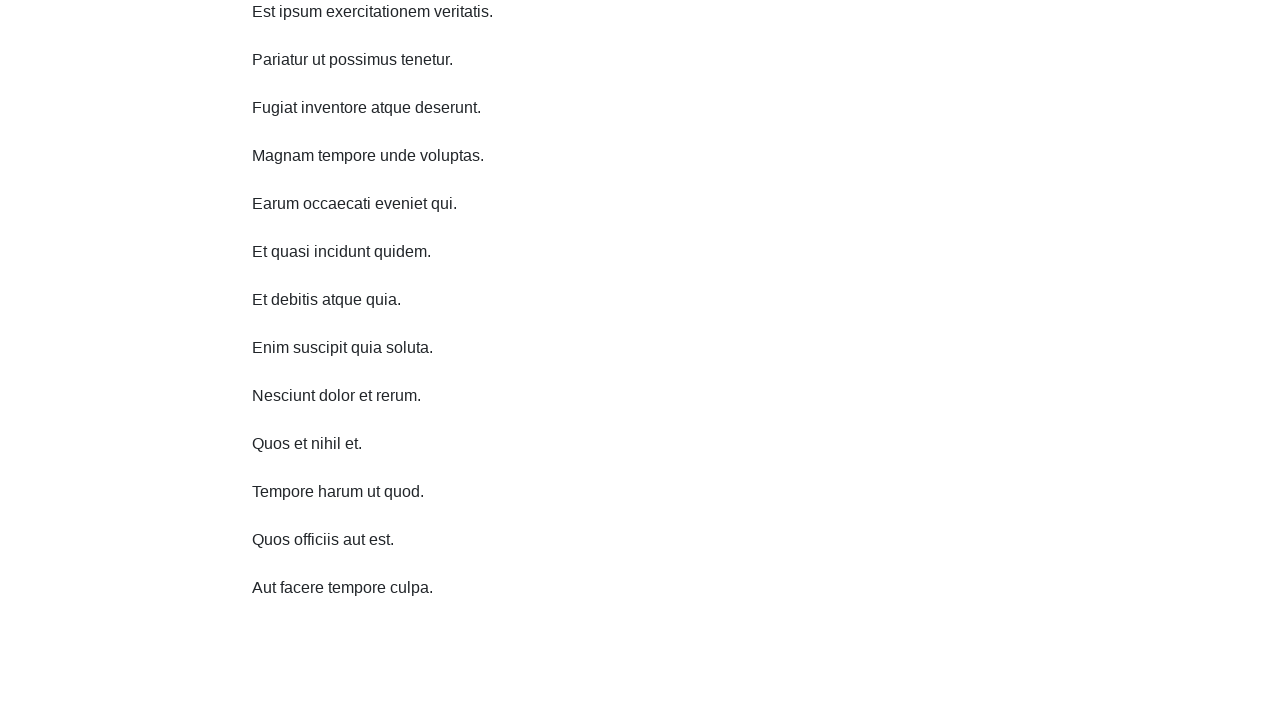

Scrolled down 750 pixels using JavaScript execution
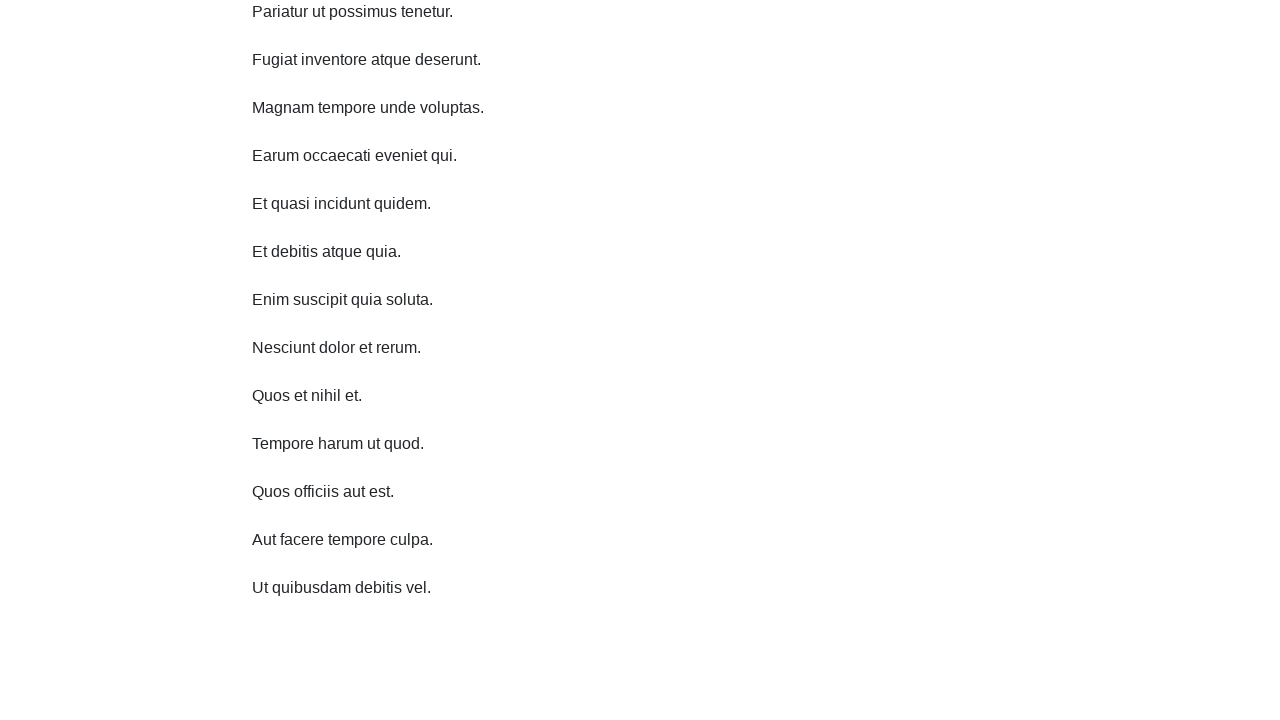

Waited 2 seconds before next scroll
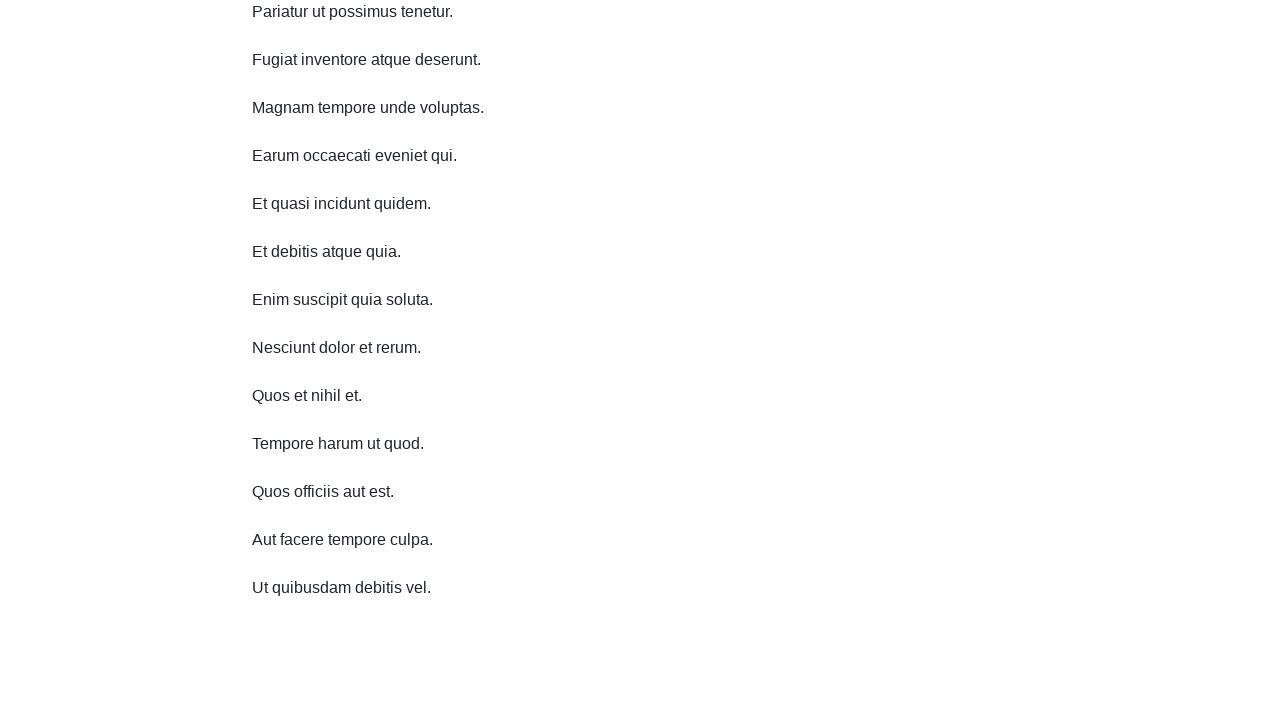

Scrolled down 750 pixels using JavaScript execution
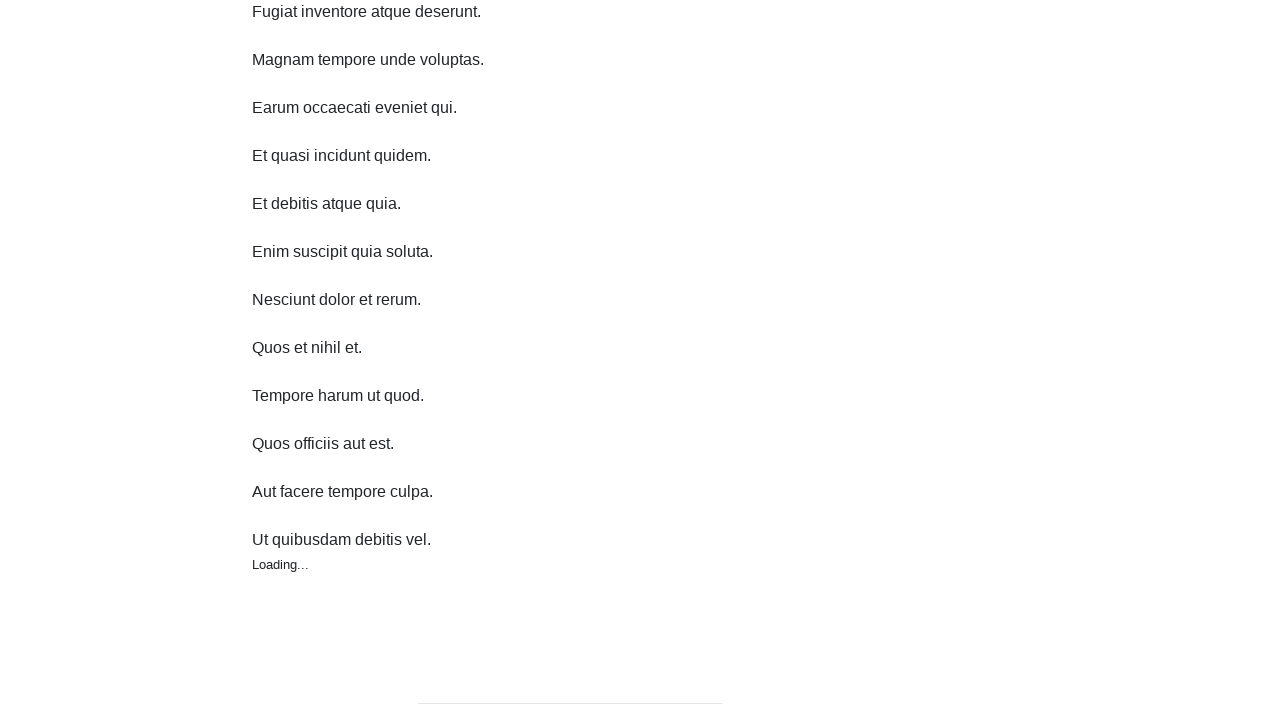

Waited 2 seconds before next scroll
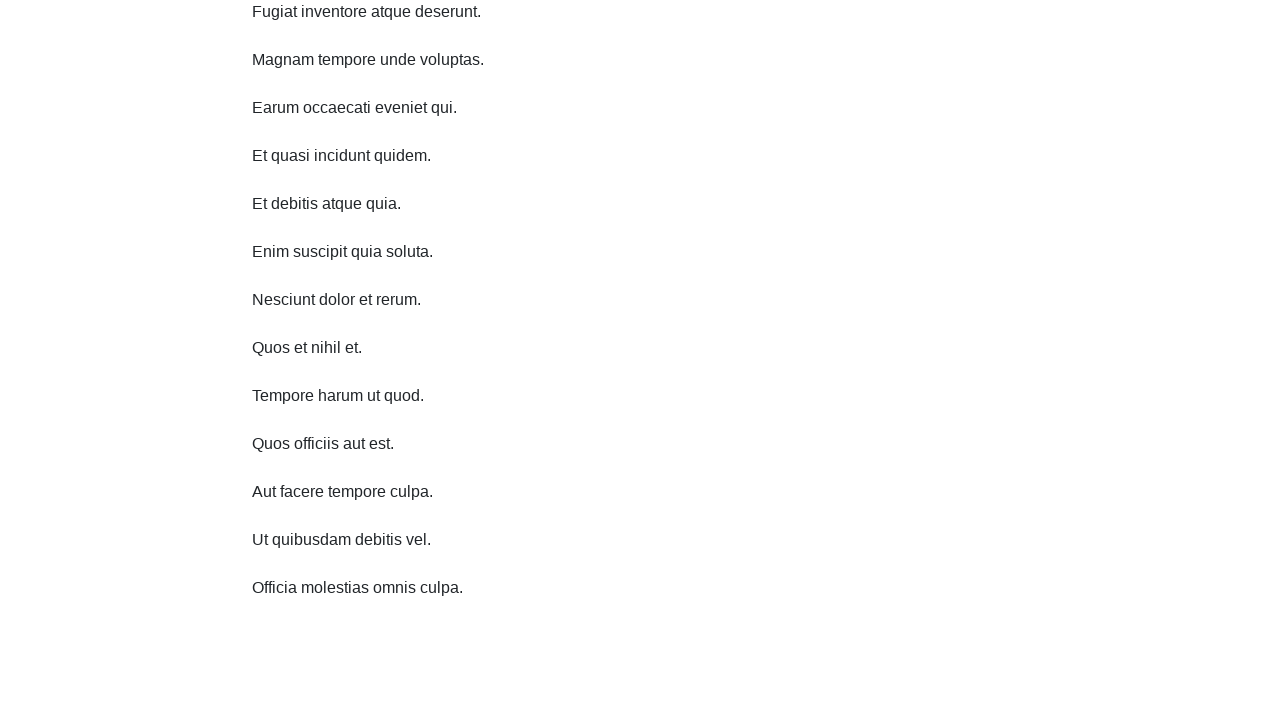

Scrolled down 750 pixels using JavaScript execution
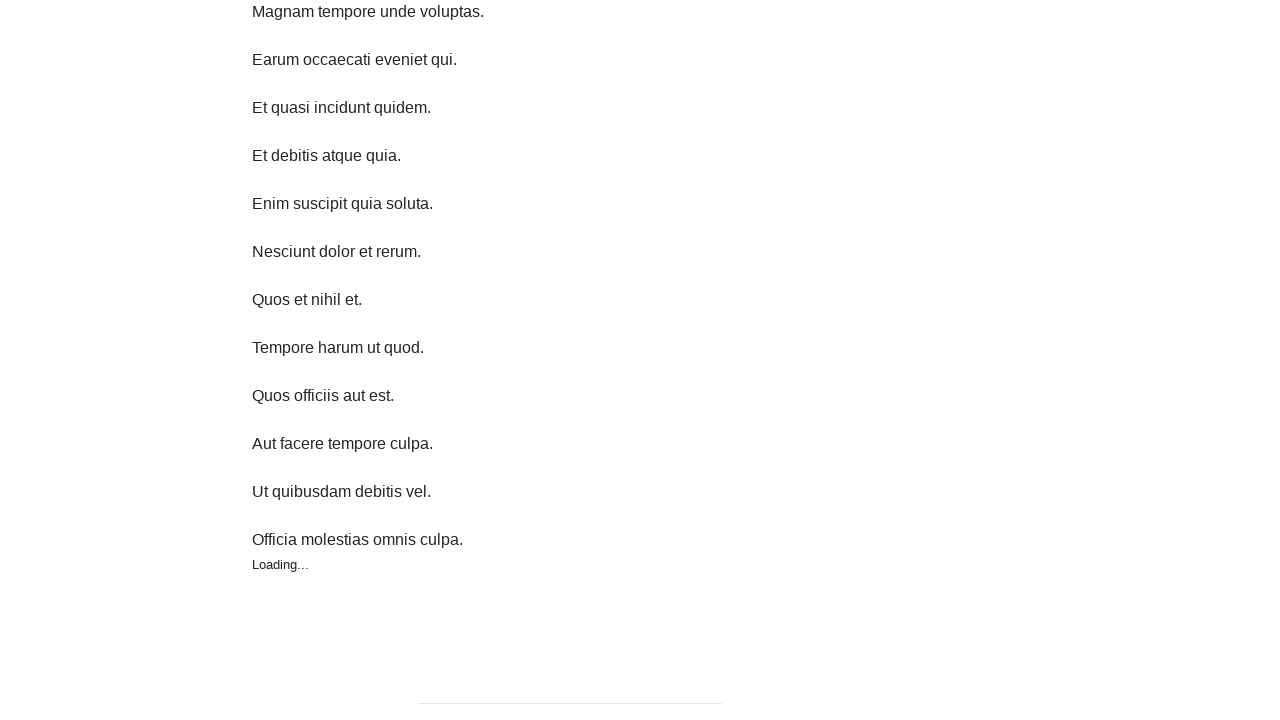

Waited 2 seconds before next scroll
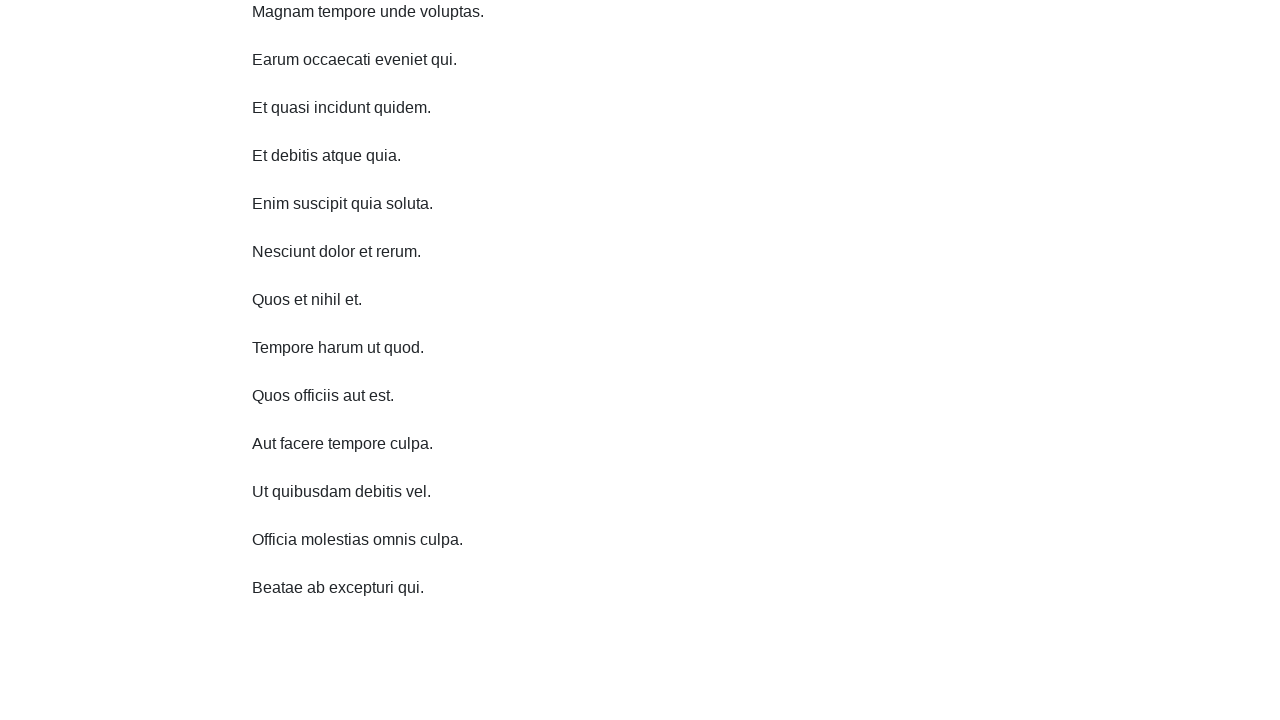

Scrolled down 750 pixels using JavaScript execution
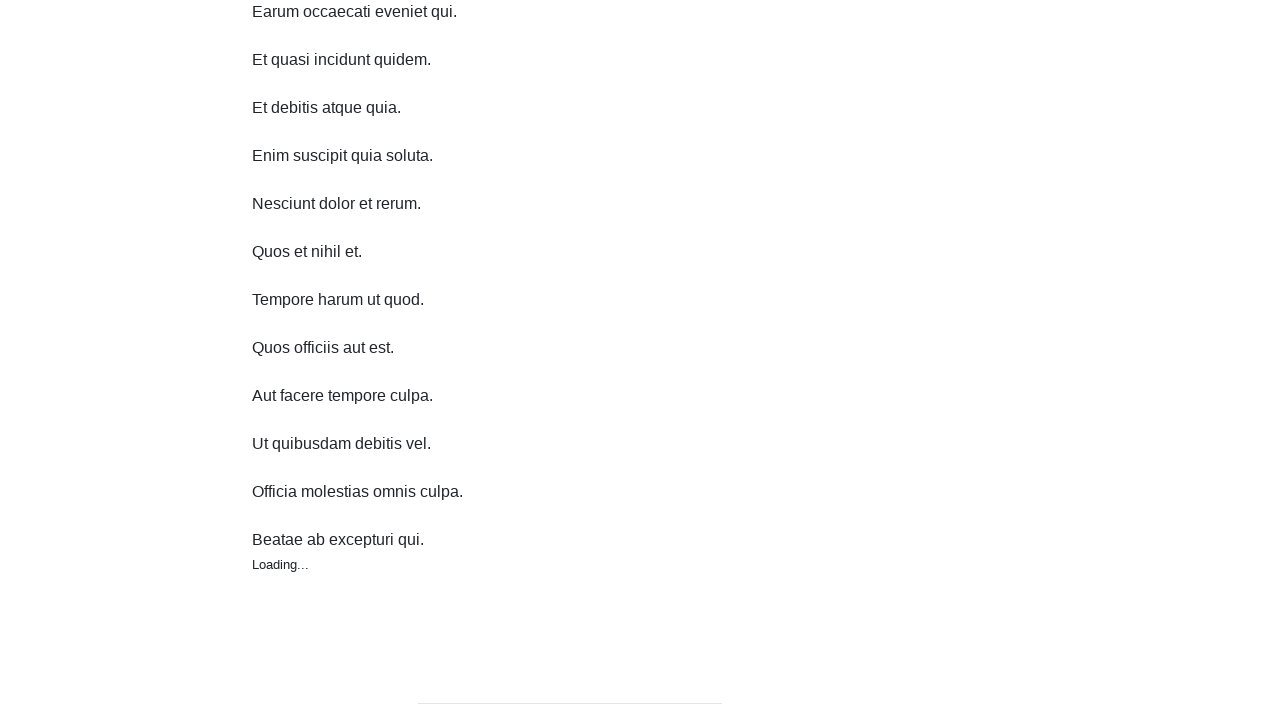

Waited 2 seconds before next scroll
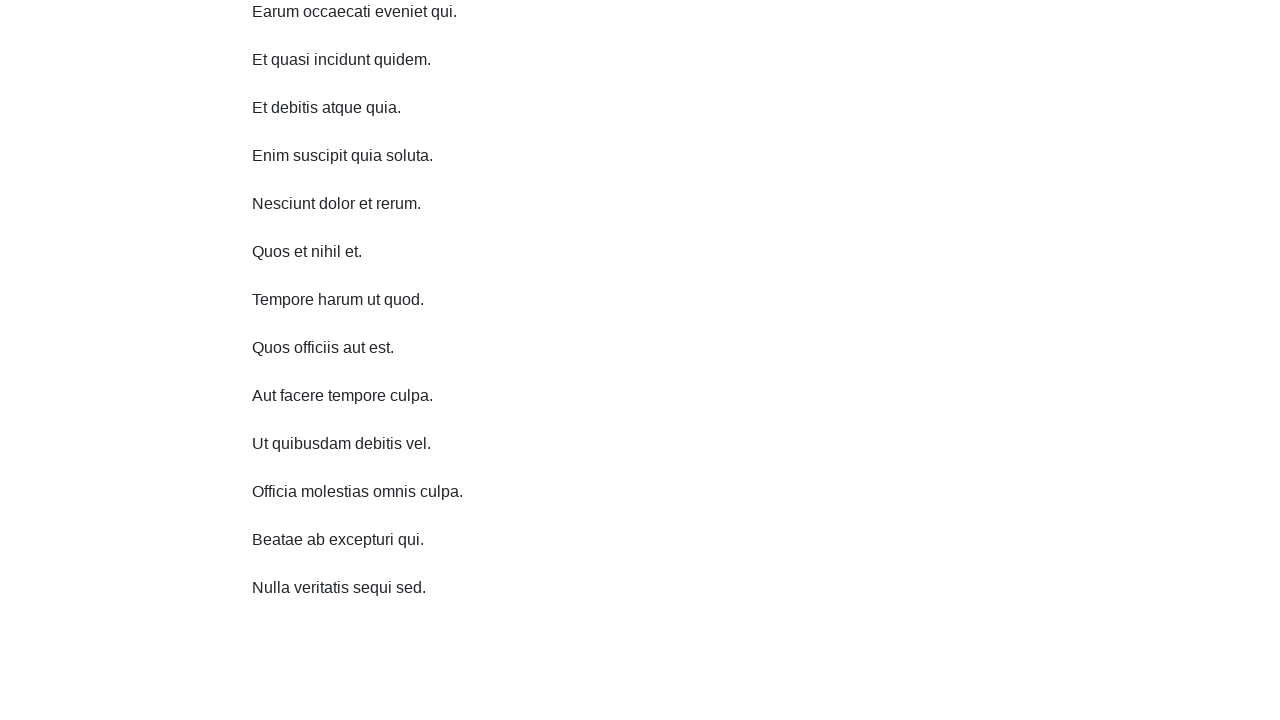

Scrolled down 750 pixels using JavaScript execution
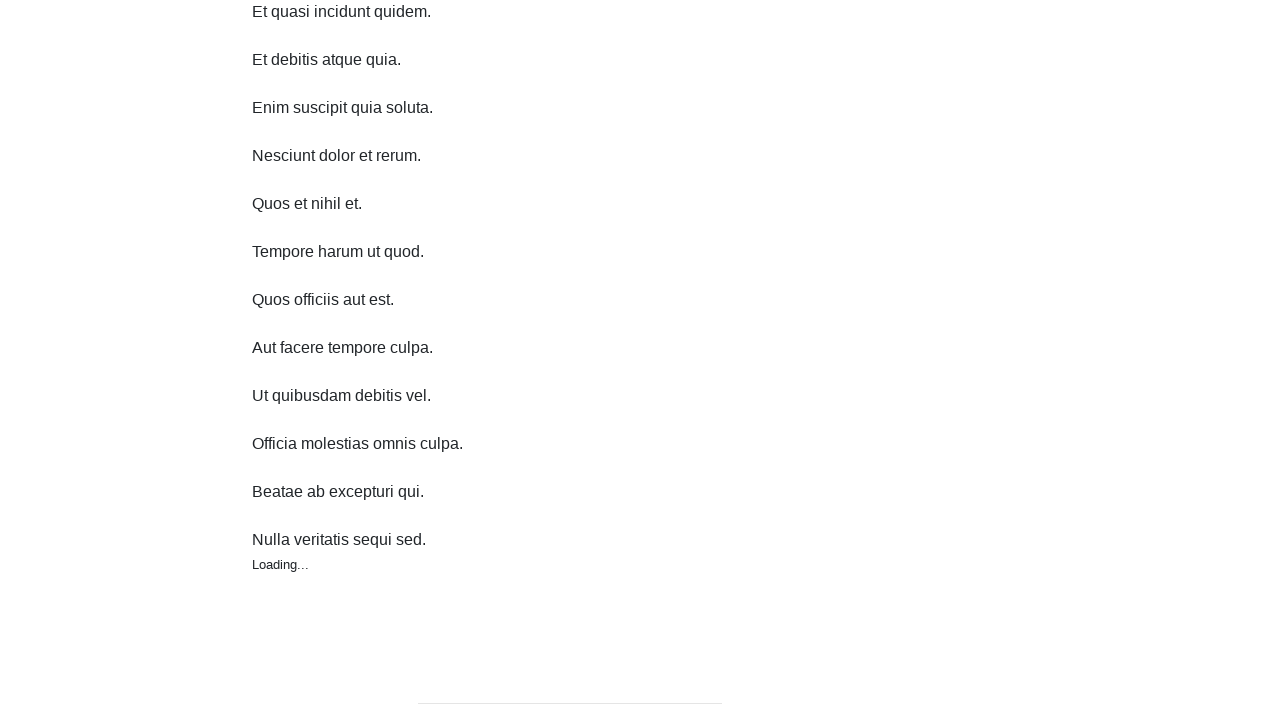

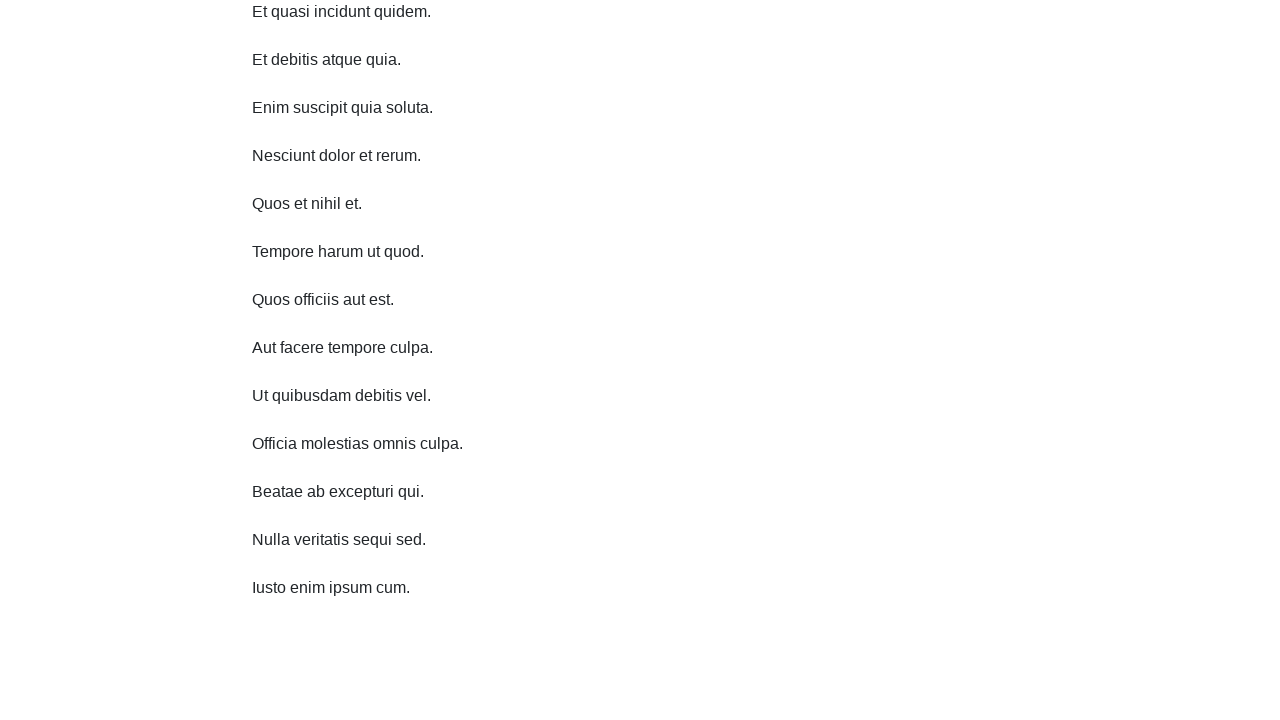